Tests opting out of A/B tests by forging an opt-out cookie on the target page, refreshing, and verifying the page shows "No A/B Test" heading.

Starting URL: http://the-internet.herokuapp.com/abtest

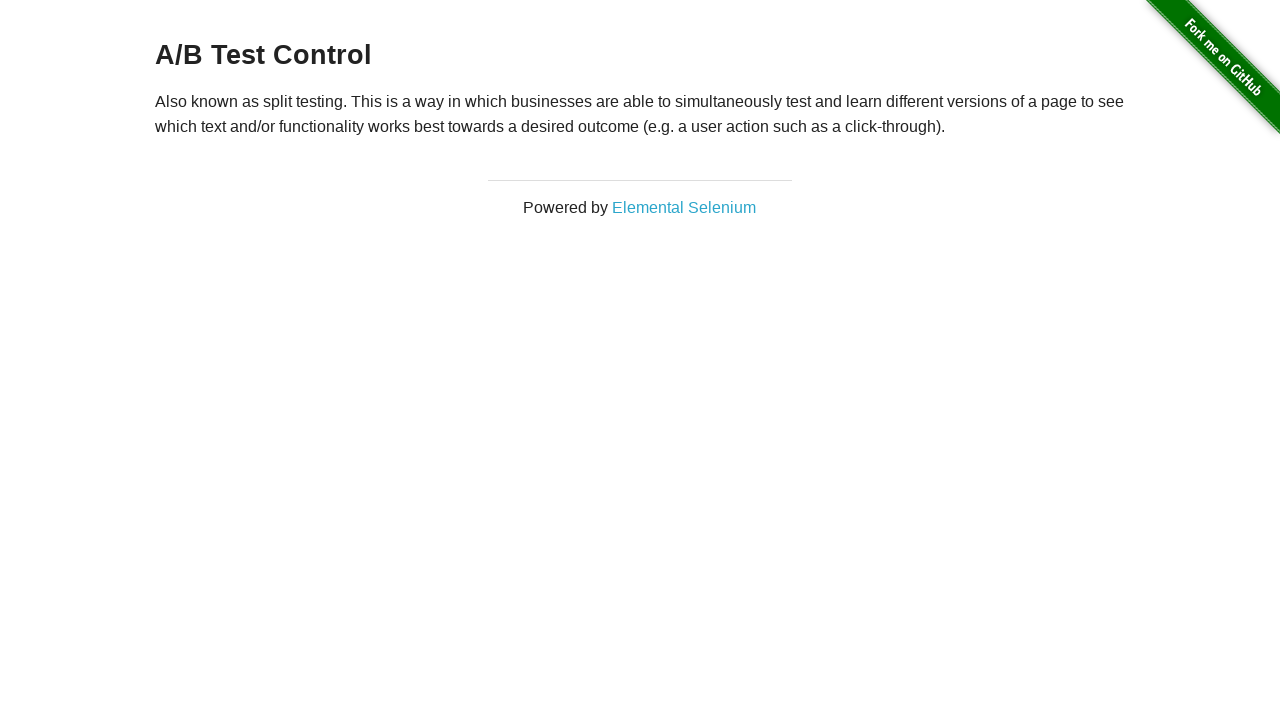

Located h3 heading element on A/B test page
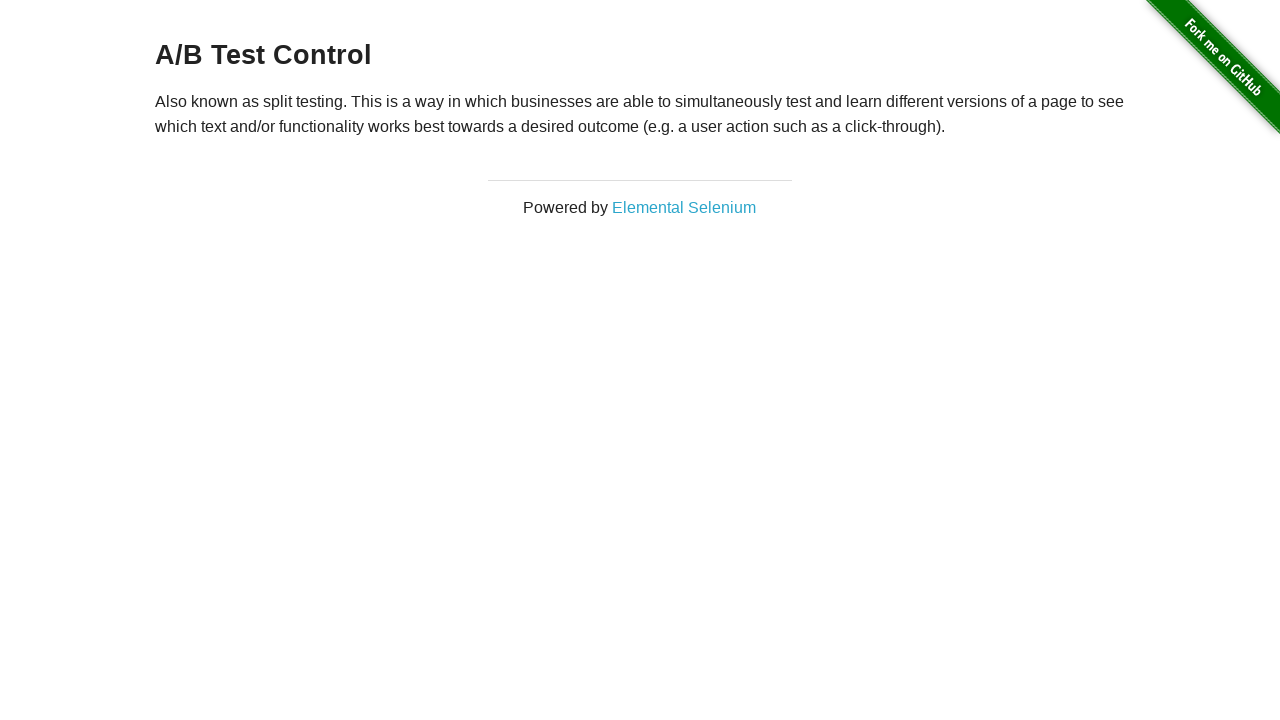

Retrieved heading text content
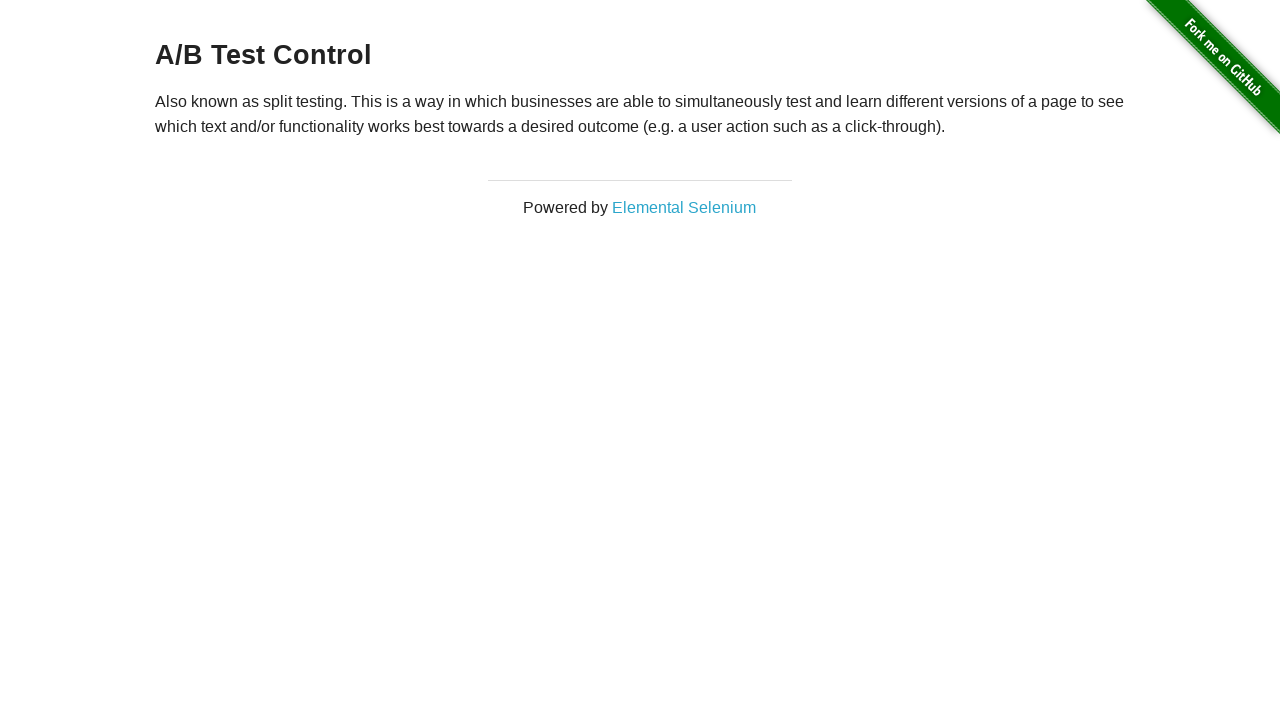

Verified initial page shows A/B test group heading
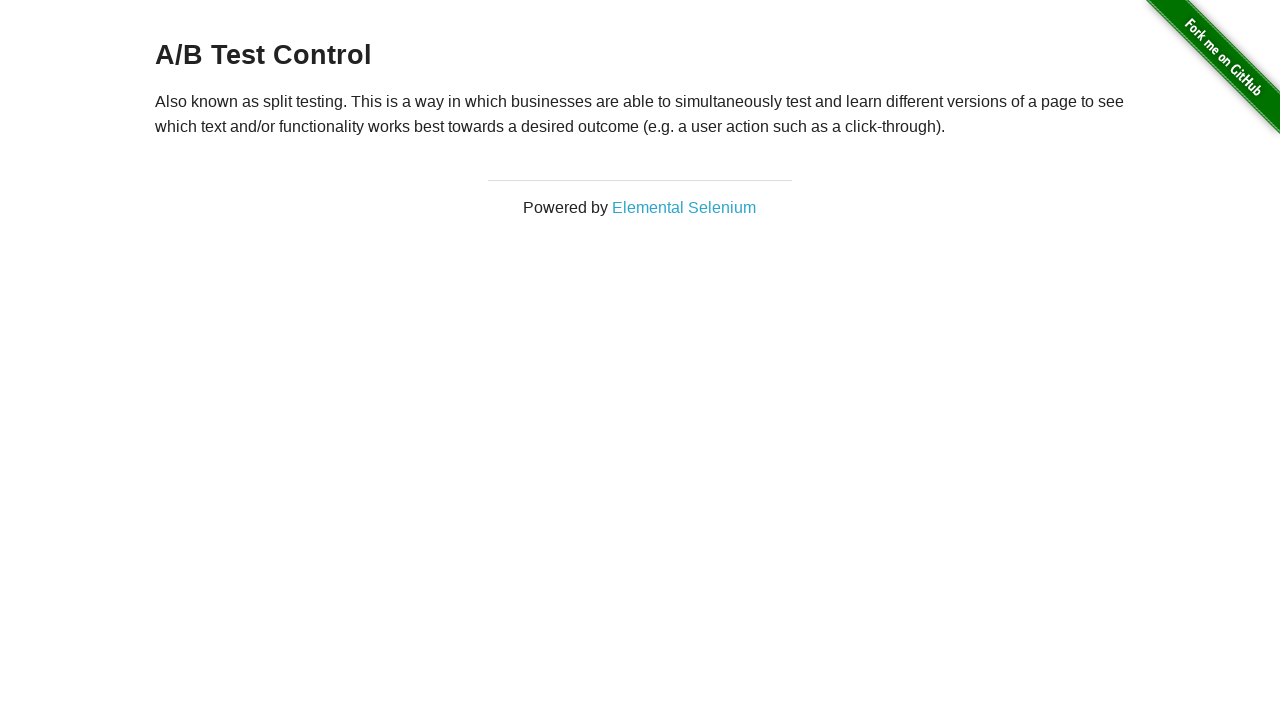

Added optimizelyOptOut cookie with value 'true'
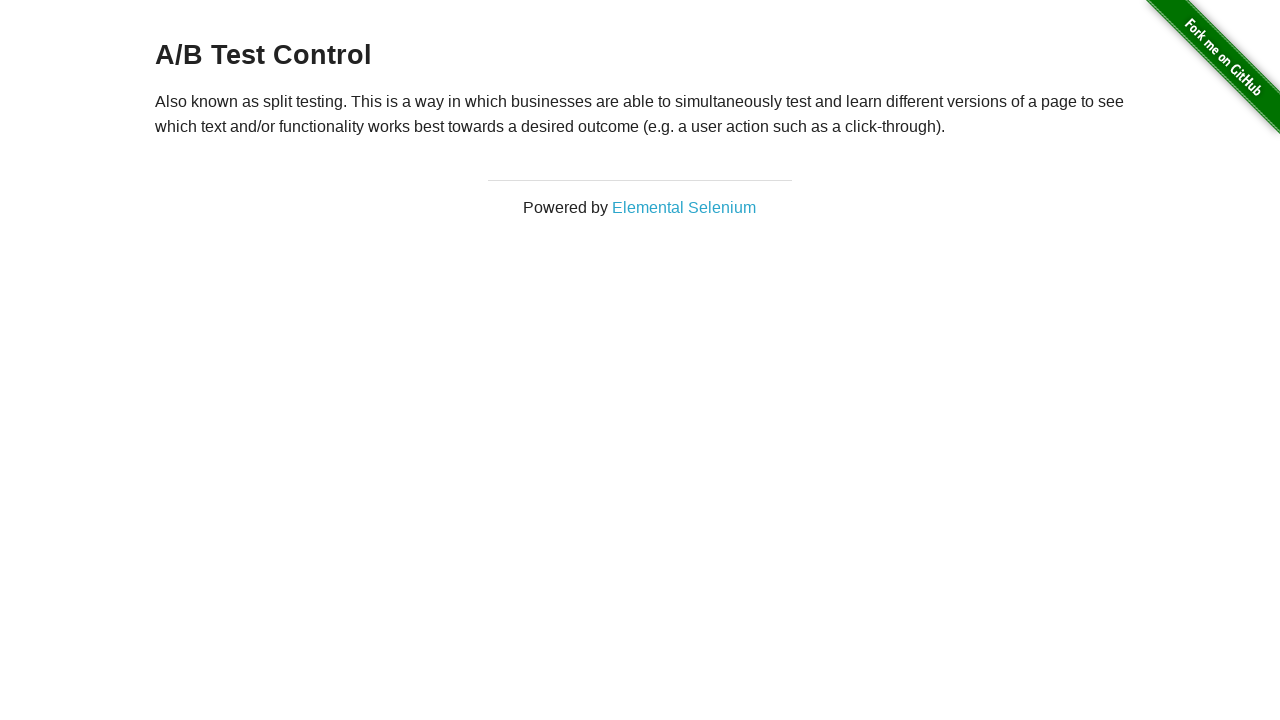

Reloaded page after adding opt-out cookie
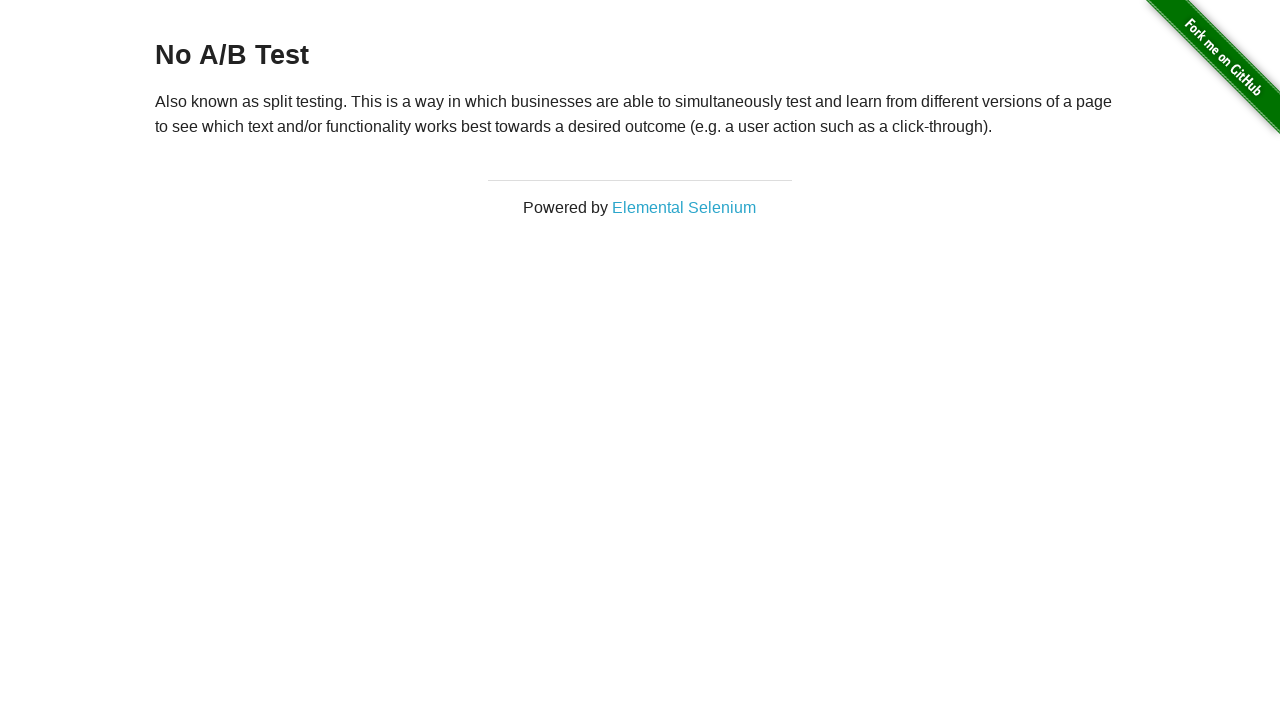

Retrieved heading text after page reload
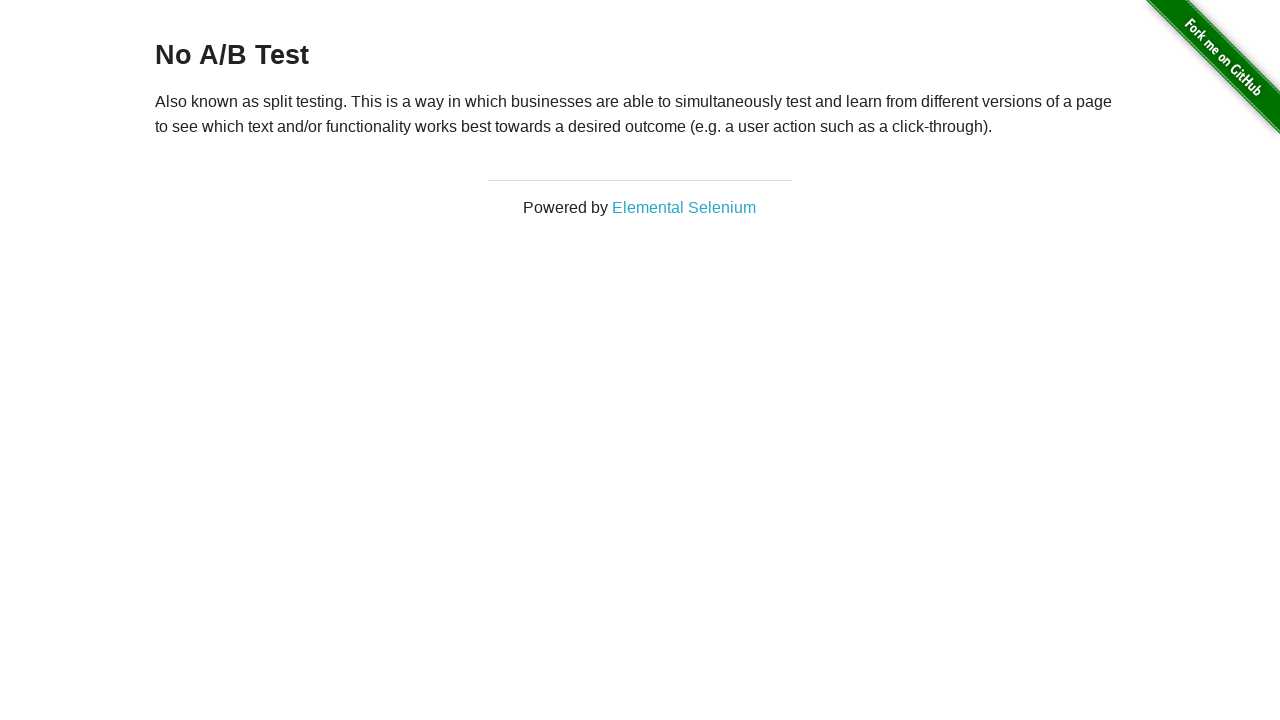

Verified page shows 'No A/B Test' heading after opting out
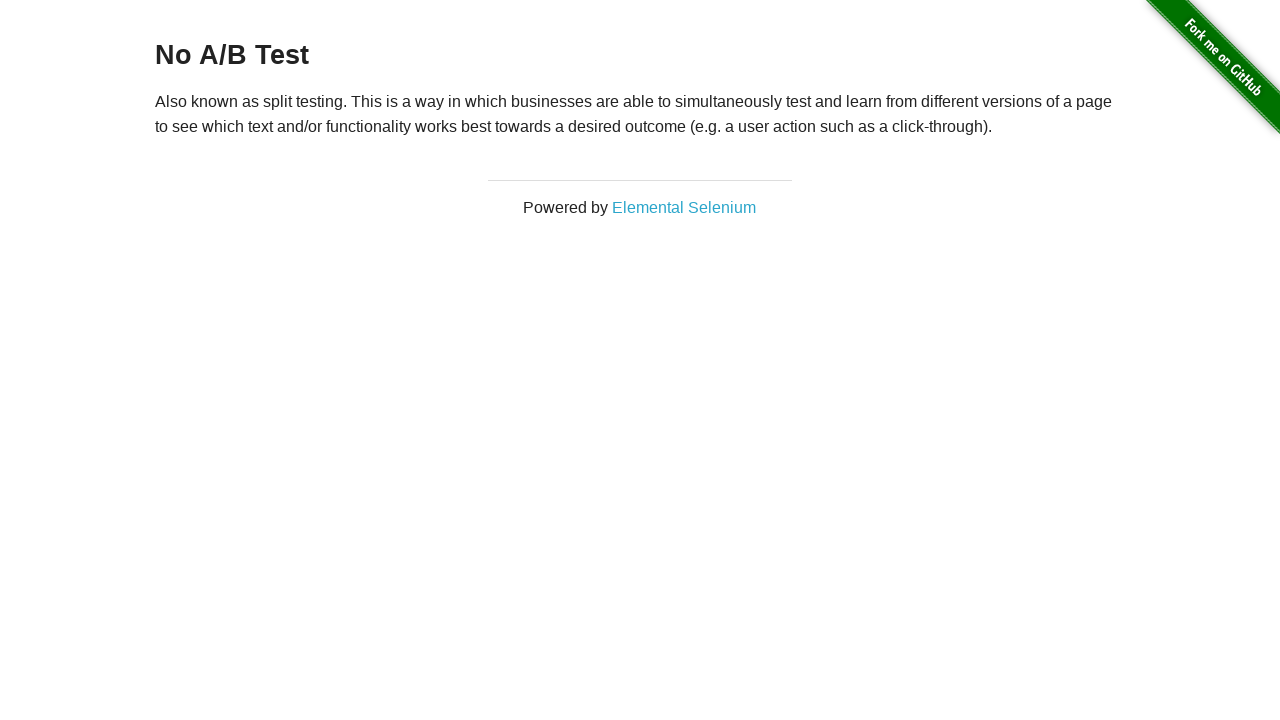

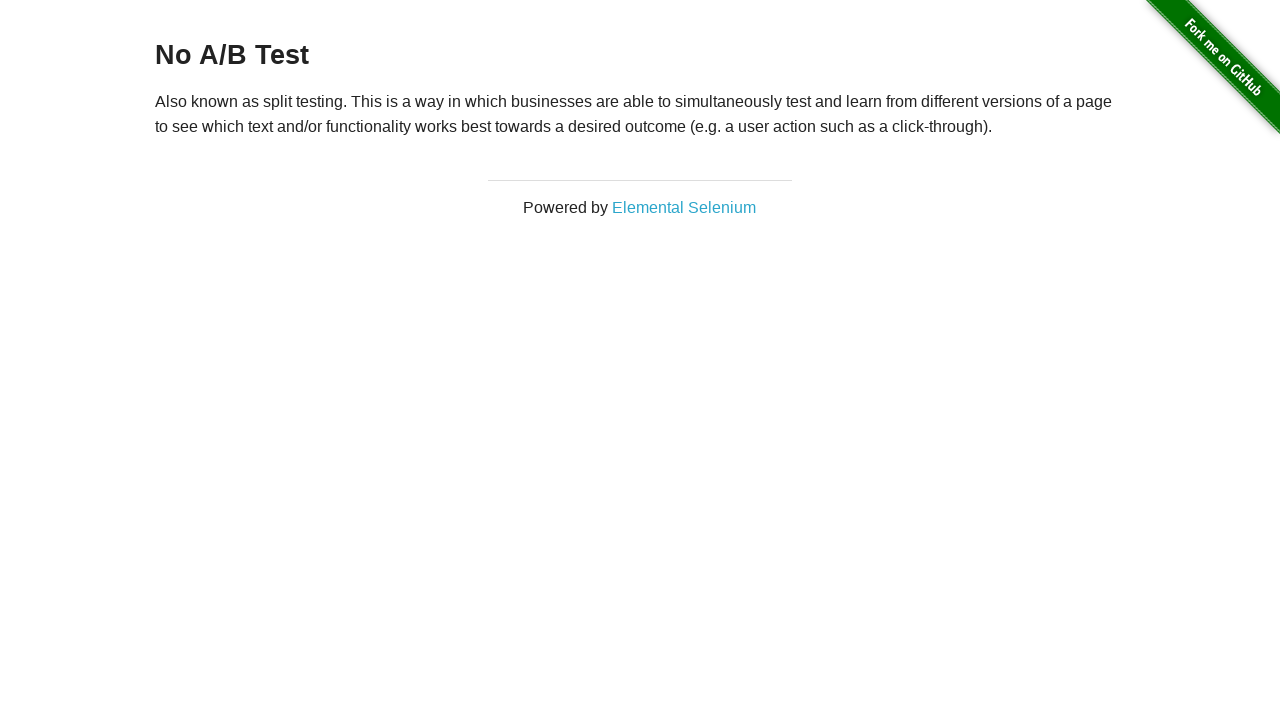